Tests opening a new browser window/tab and verifying content in the new window.

Starting URL: https://demoqa.com/browser-windows

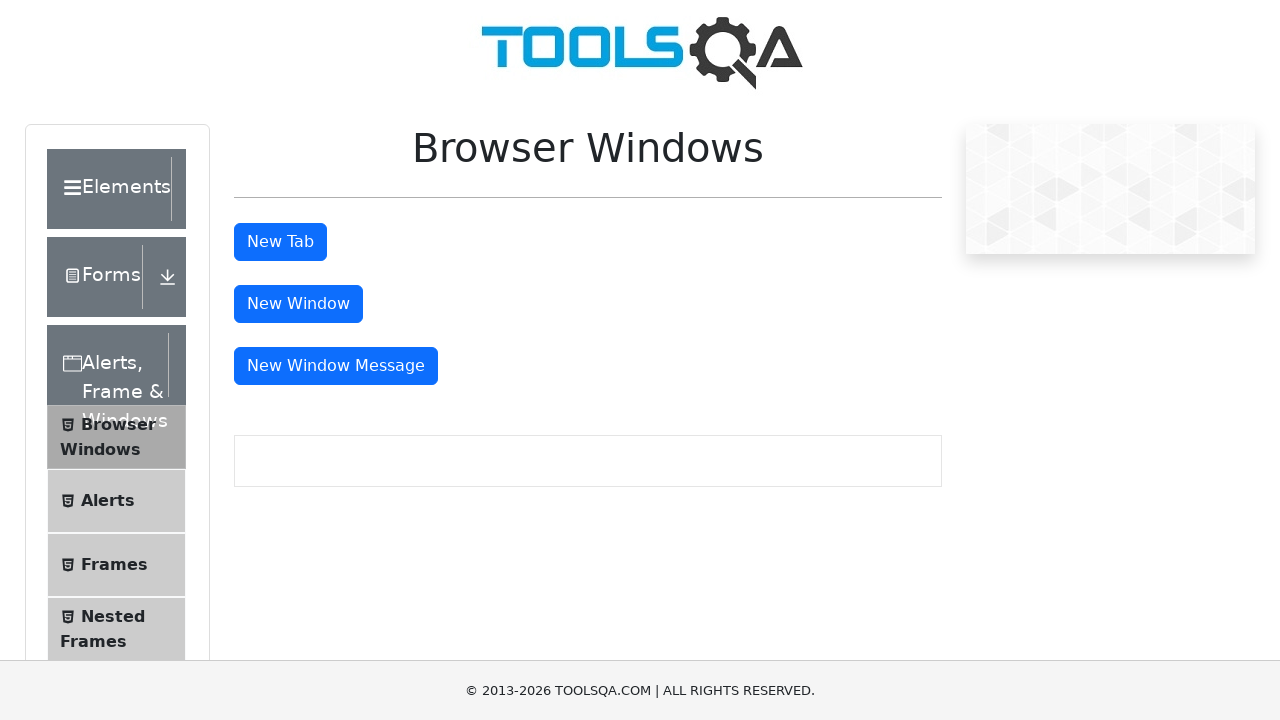

Clicked button to open new window at (298, 304) on #windowButton
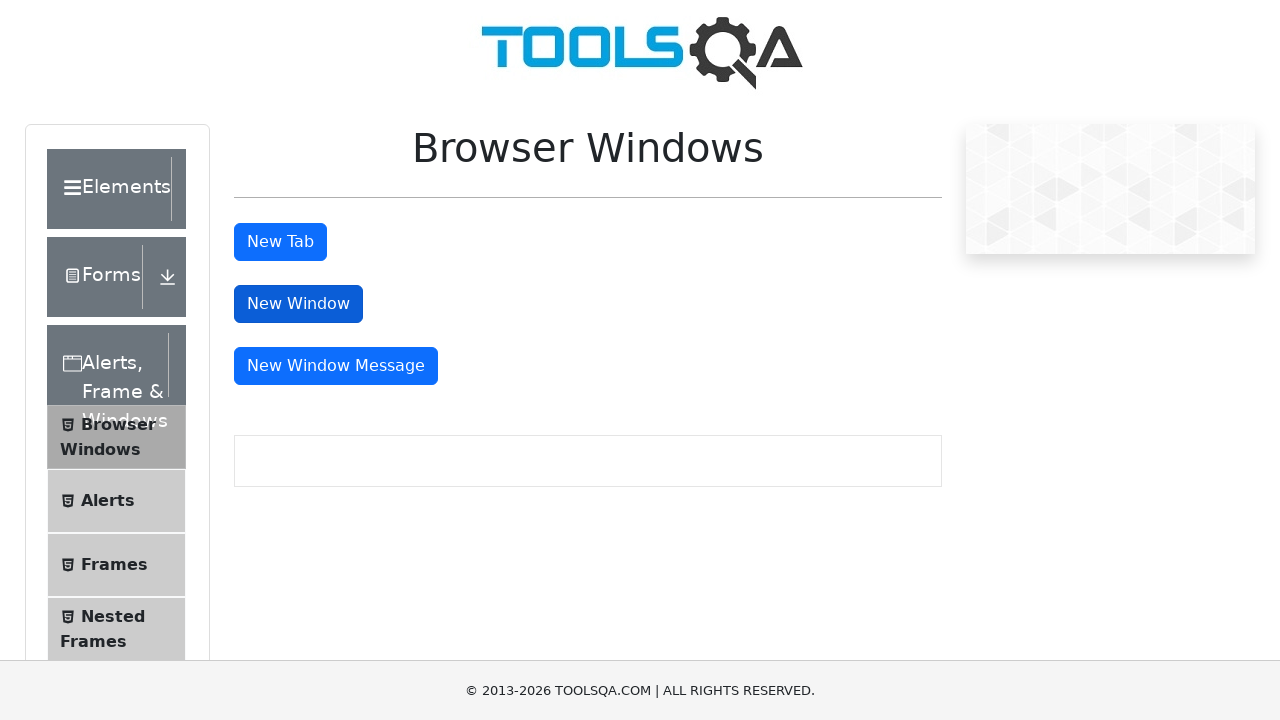

Captured new window/tab reference
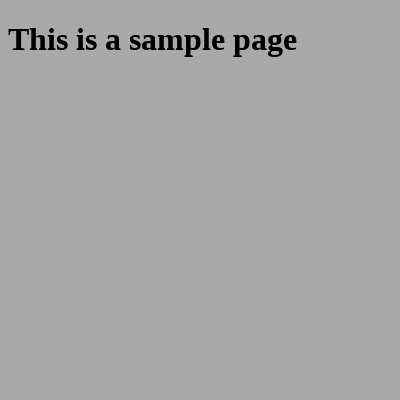

New window/tab finished loading
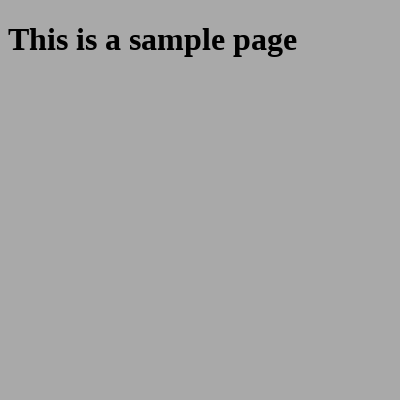

Sample heading element appeared in new window
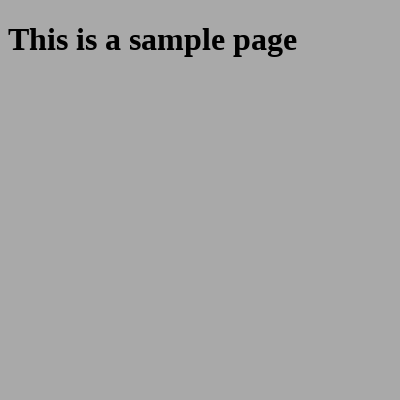

Verified 'This is a sample page' text in new window heading
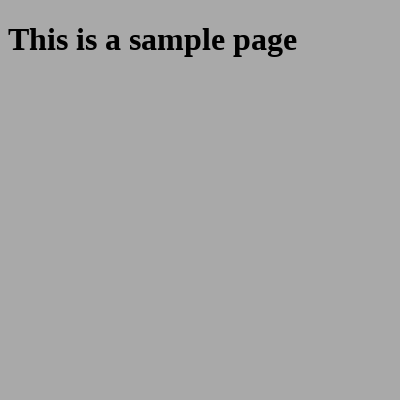

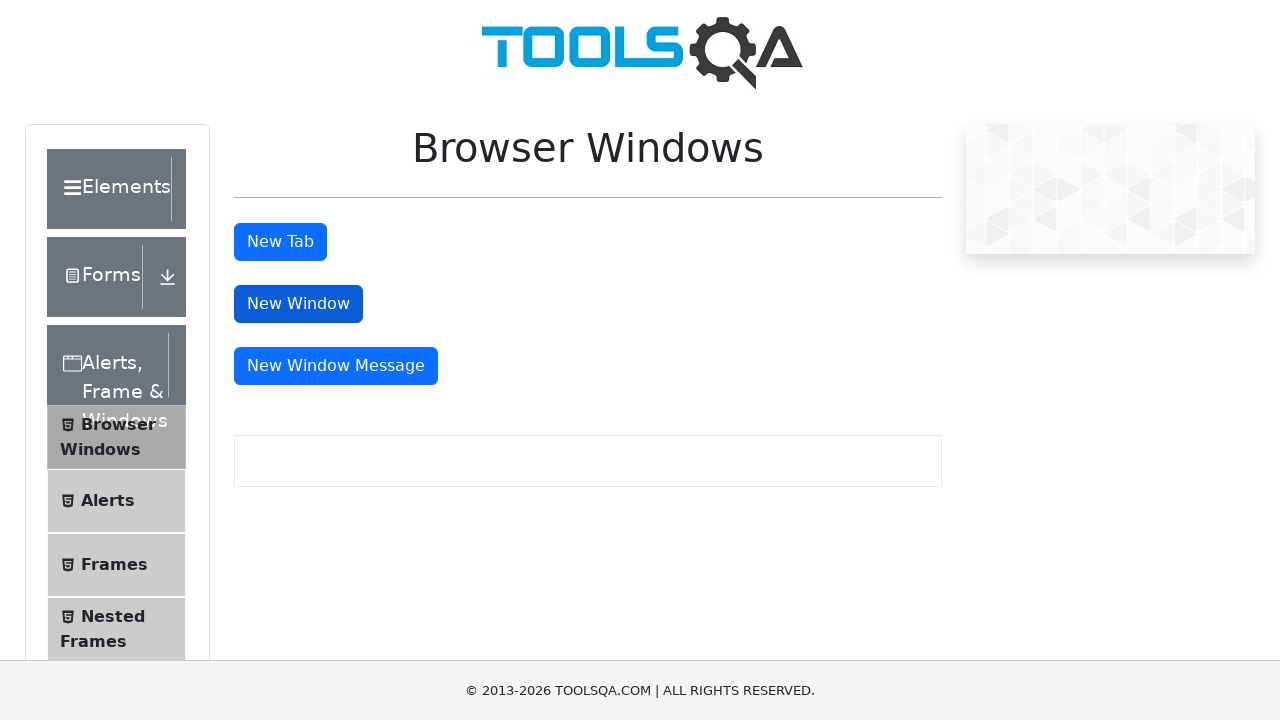